Fills a form with name and email, then submits it

Starting URL: https://demoqa.com/text-box

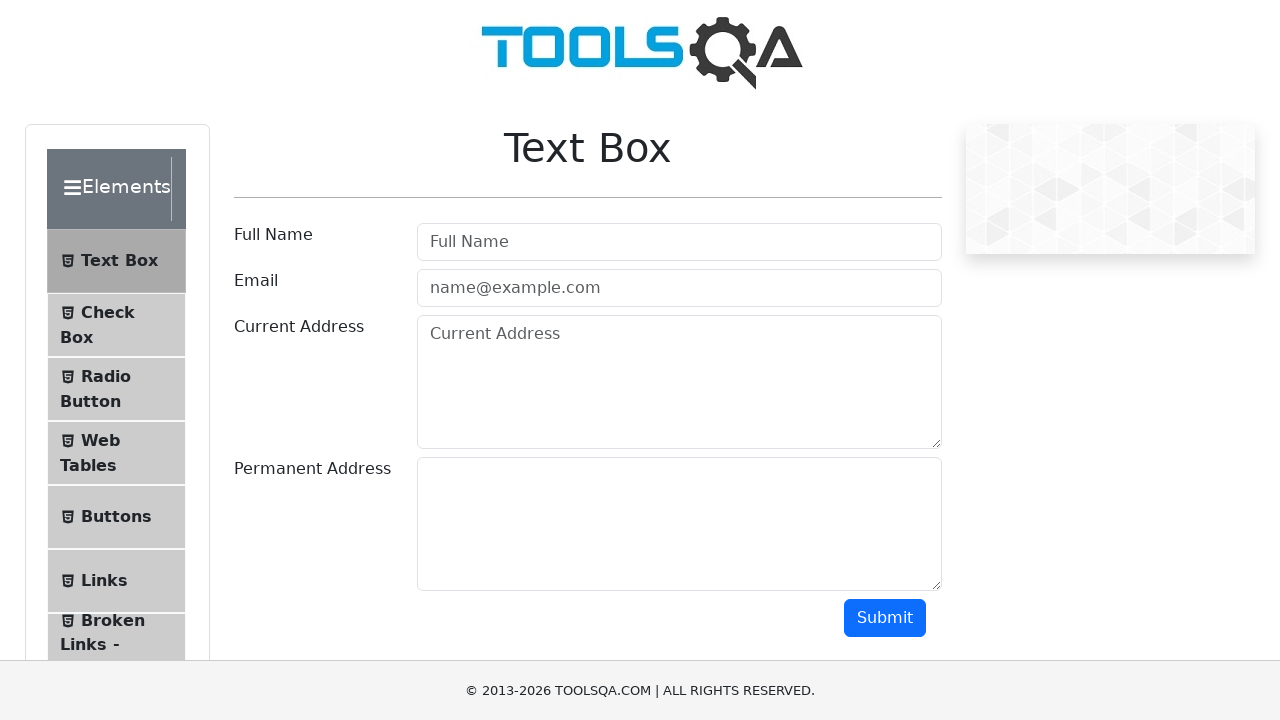

Filled user name field with 'Ricardo' on #userName
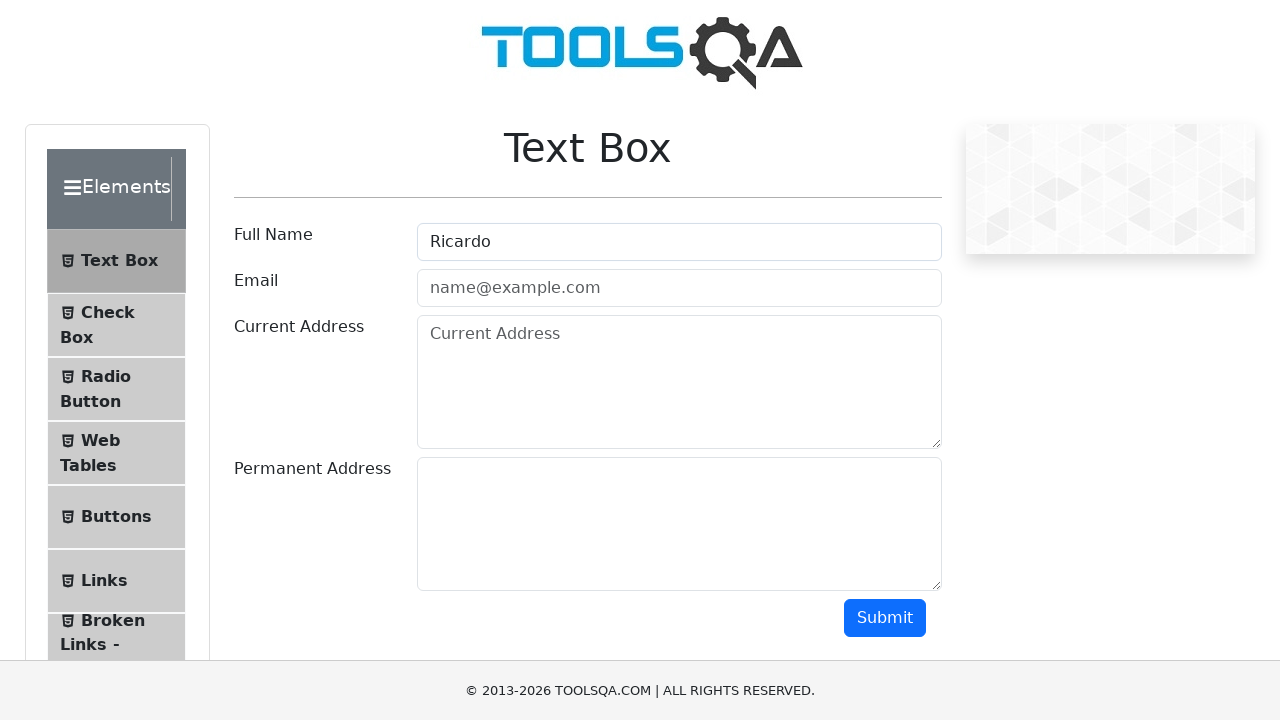

Filled email field with 'ricardo@gmail.com' on #userEmail
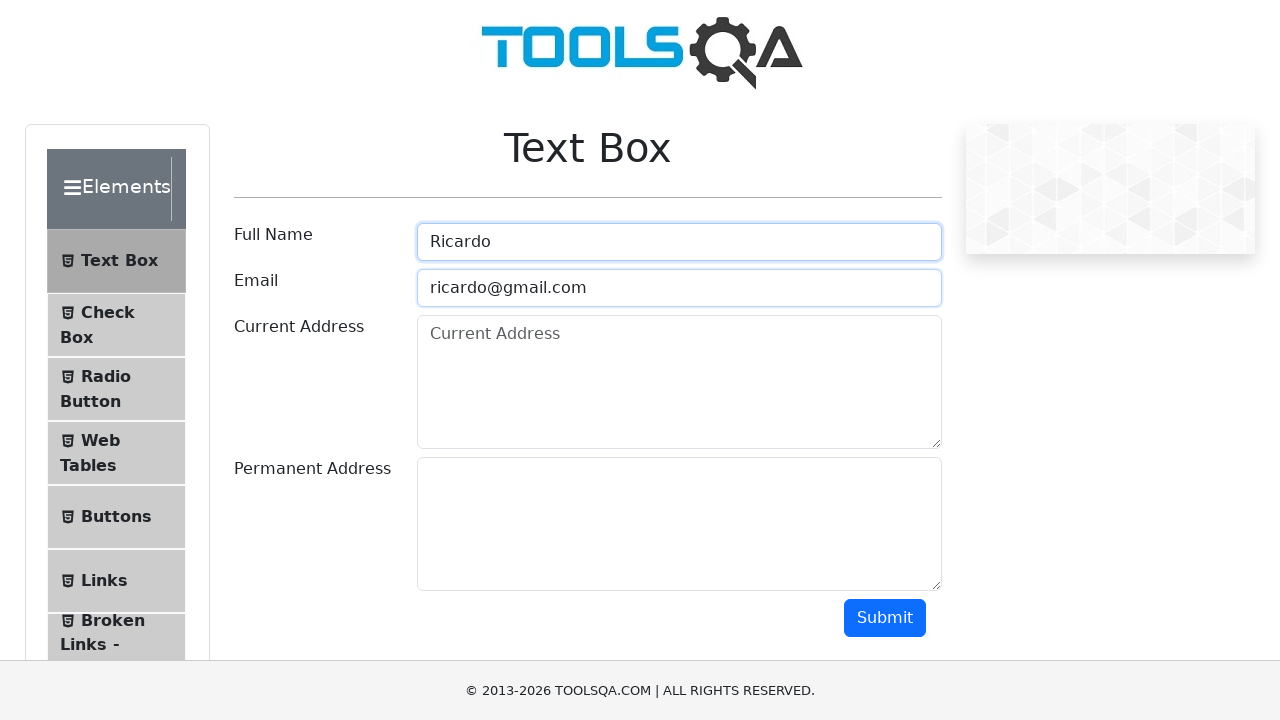

Clicked submit button to submit the form at (885, 618) on #submit
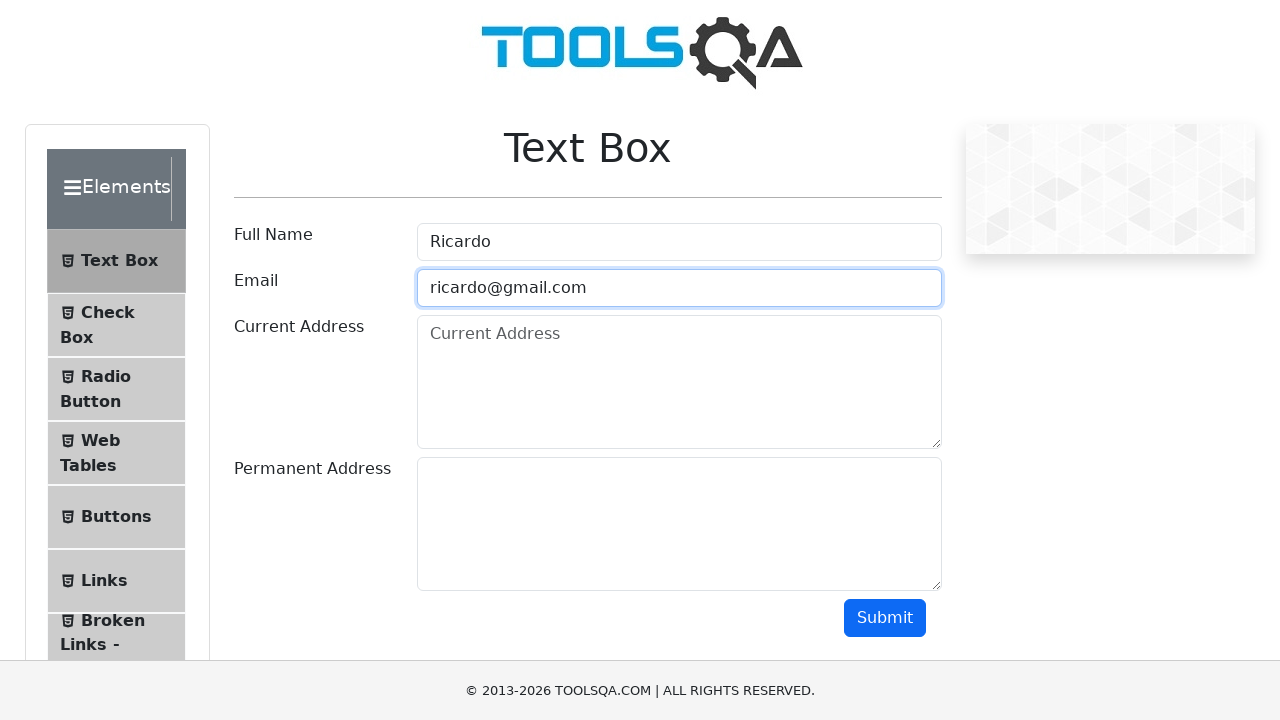

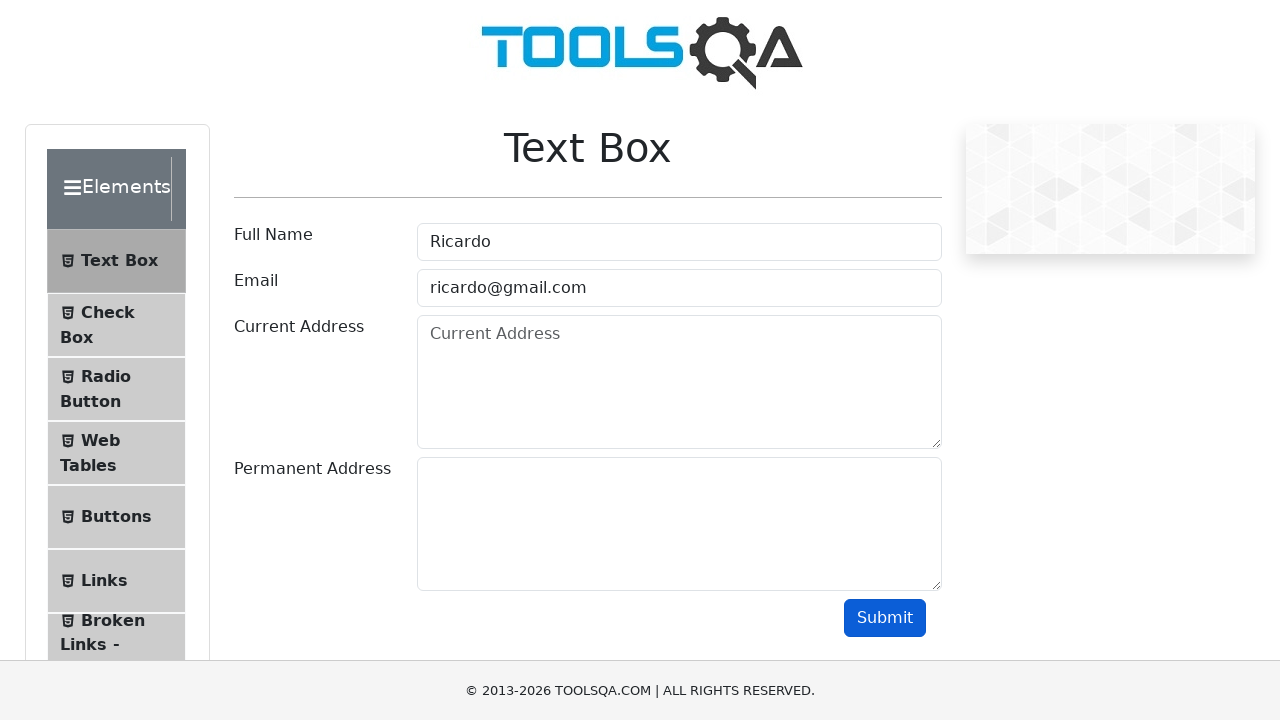